Tests the OpenCart registration form by filling in the first name and last name input fields on the account registration page.

Starting URL: https://naveenautomationlabs.com/opencart/index.php?route=account/register

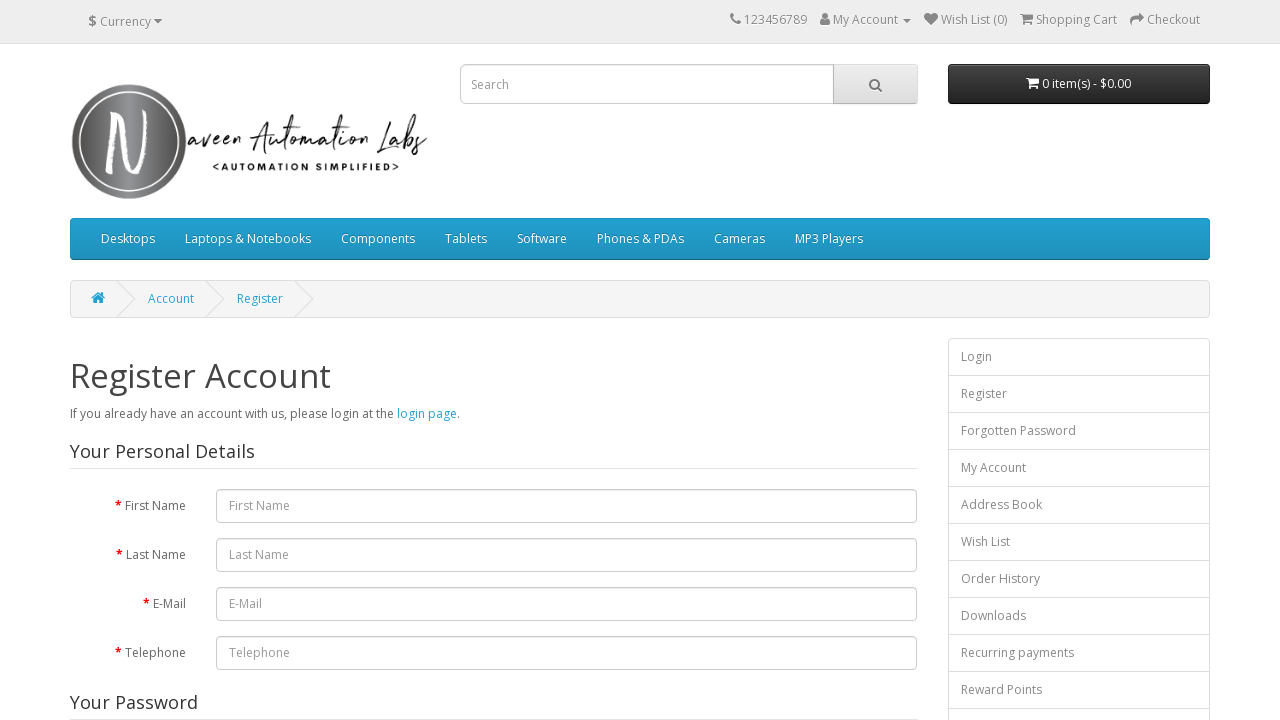

Filled first name field with 'naveen' on #input-firstname
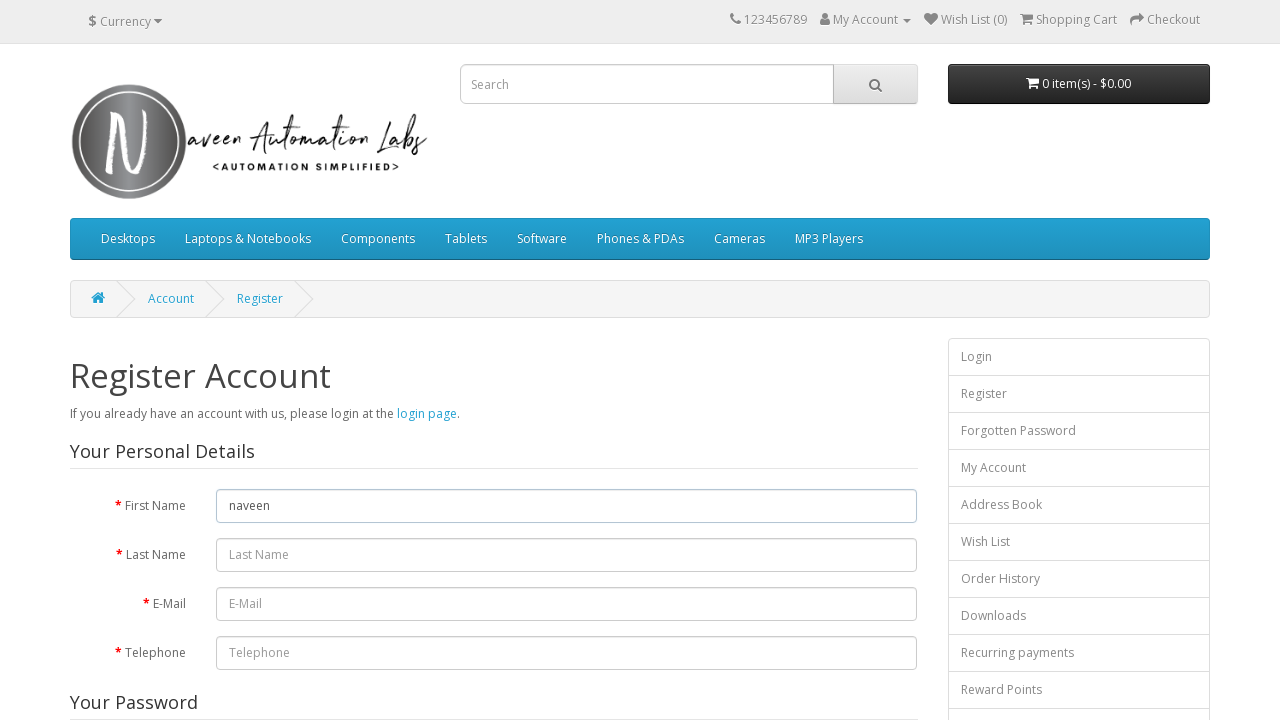

Filled last name field with 'Automation Labs' on #input-lastname
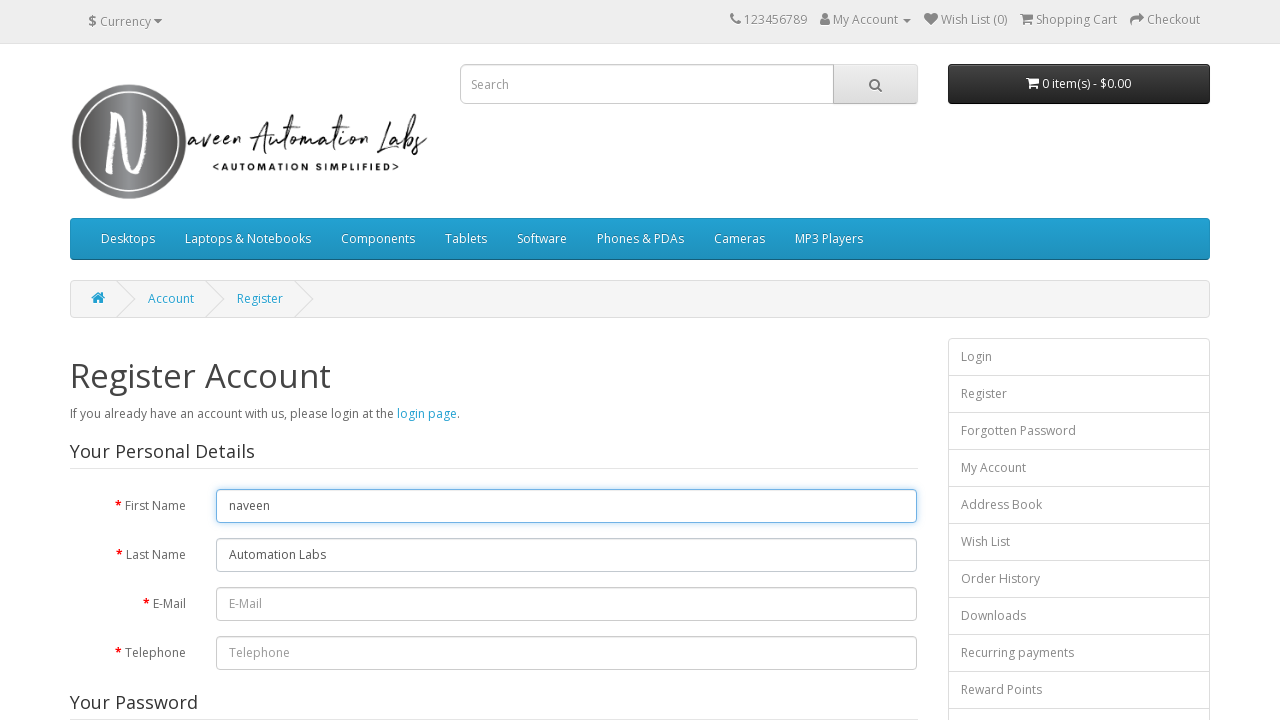

Waited 2 seconds for form to stabilize
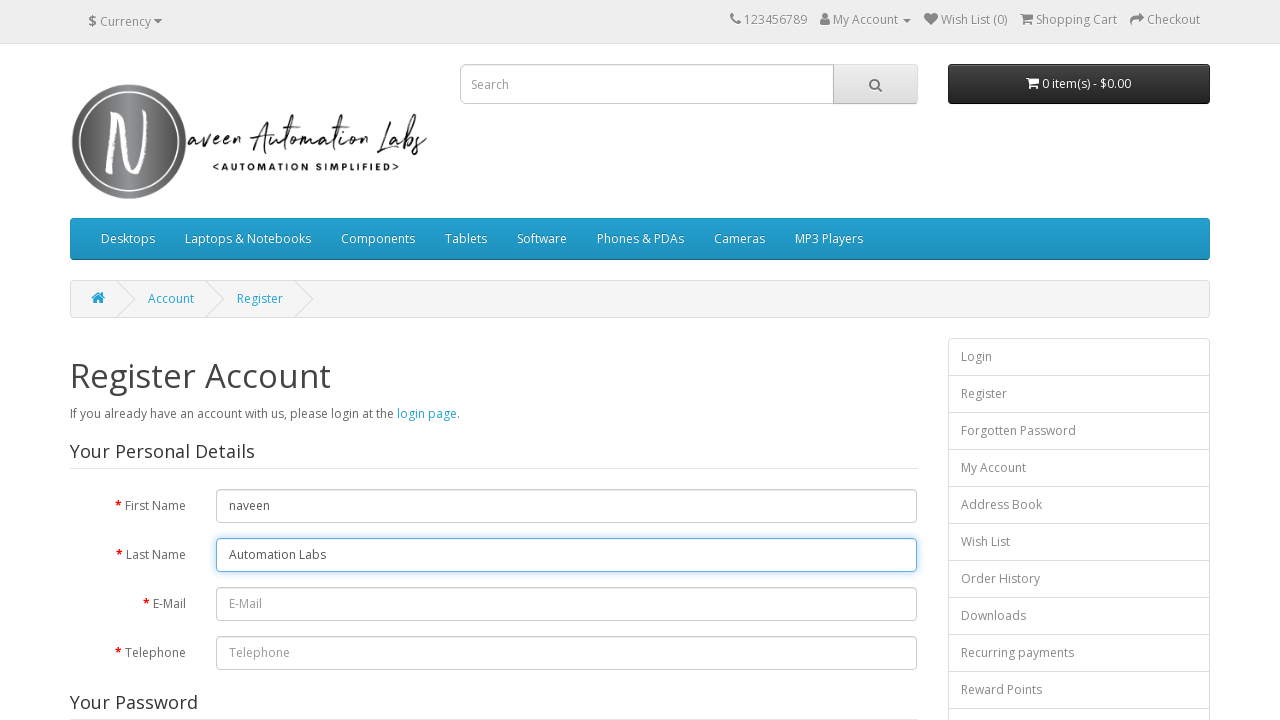

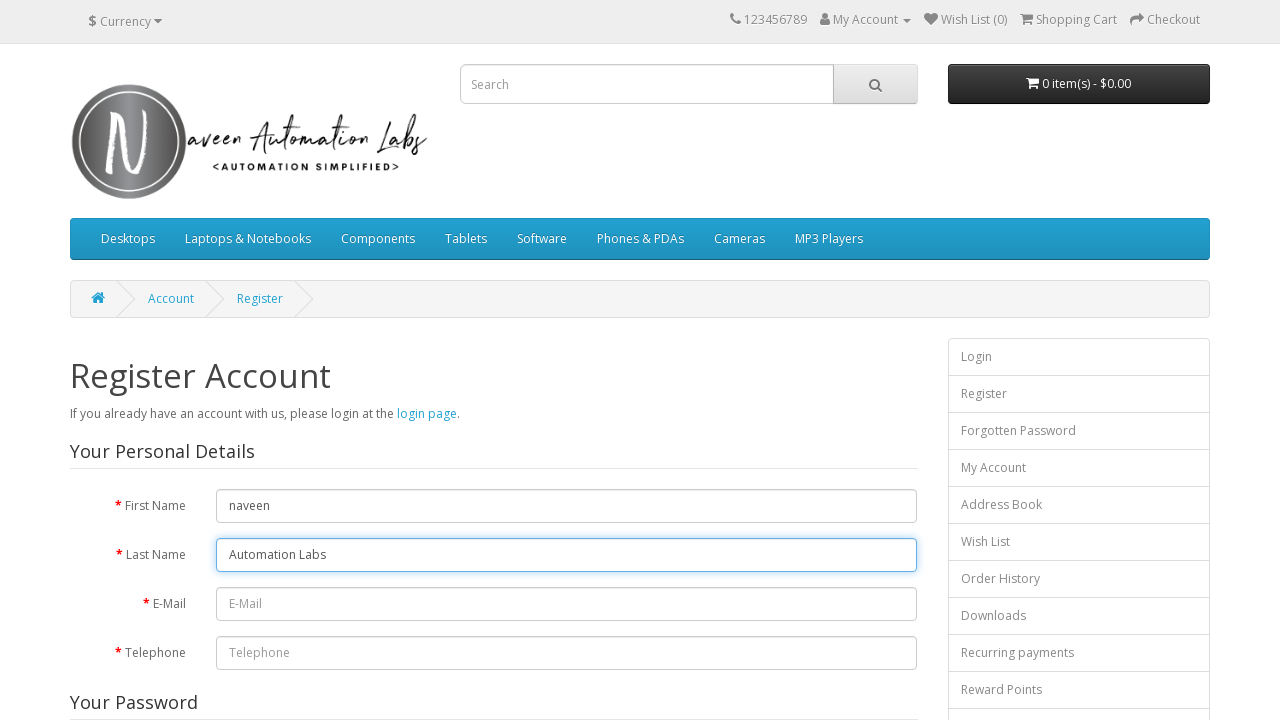